Clicks on the Pricing button in the navigation to navigate to the pricing page

Starting URL: https://openweathermap.org/

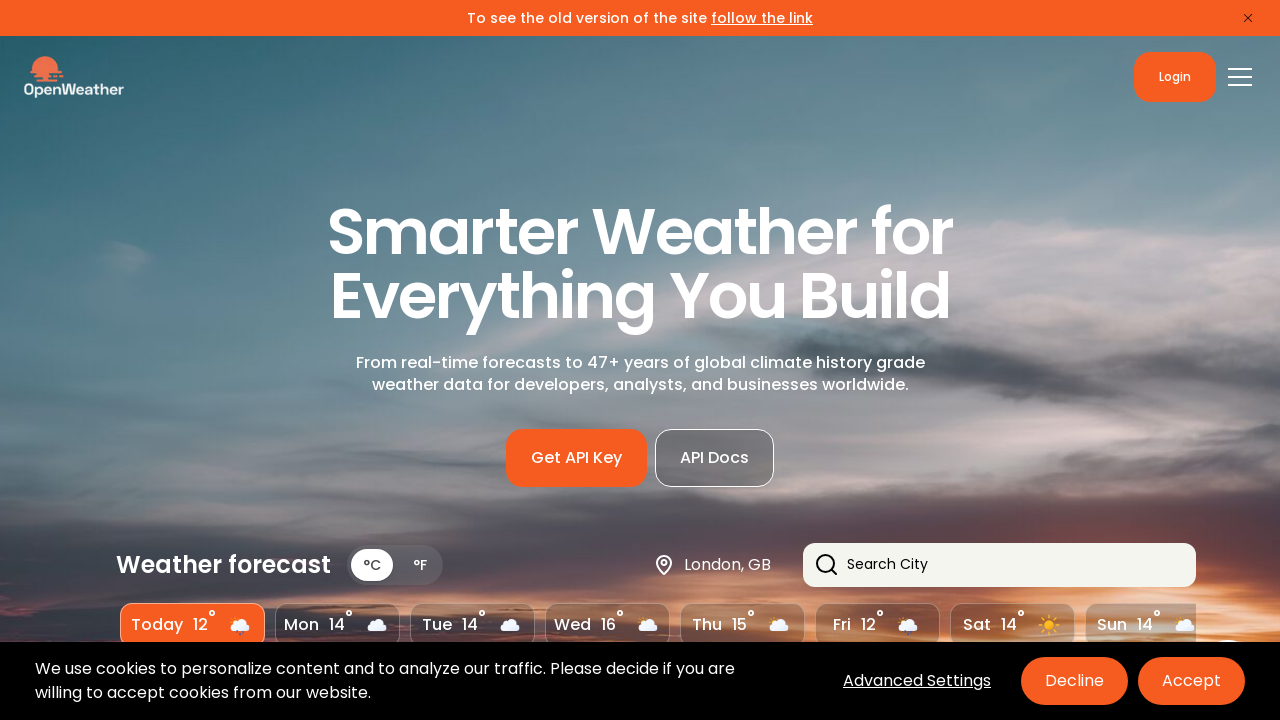

Page loader disappeared
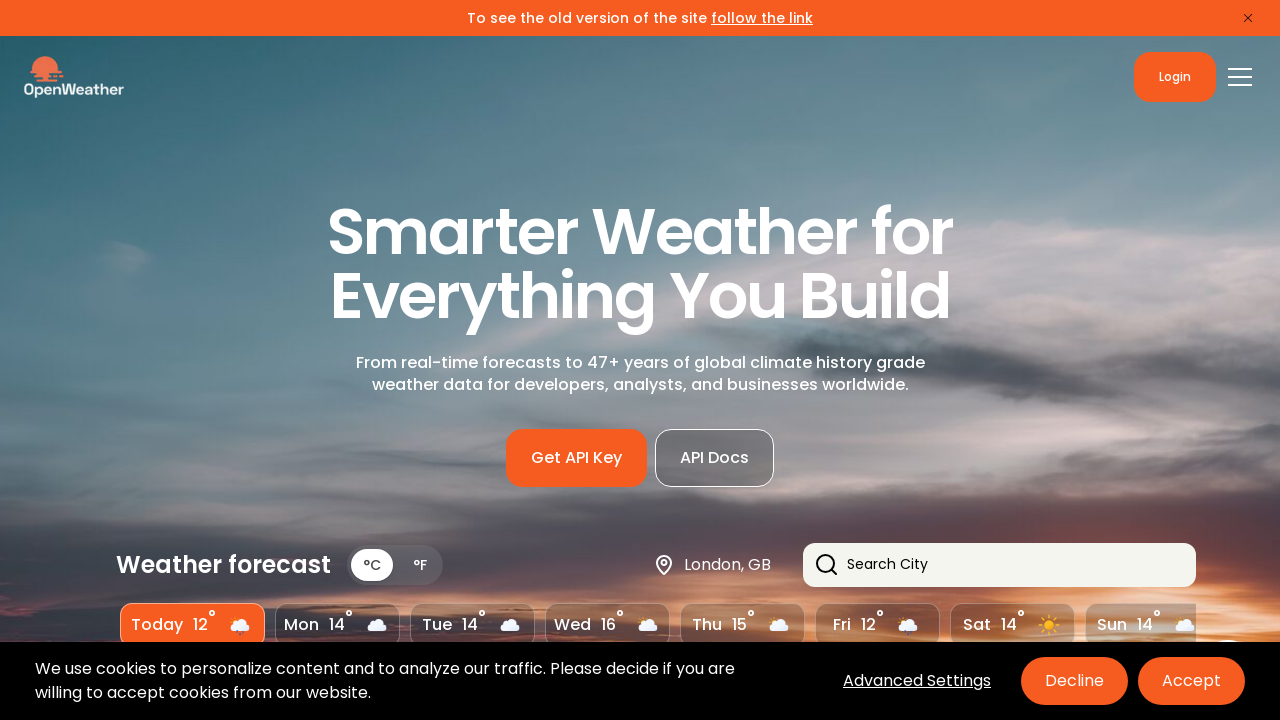

Located Pricing button in navigation
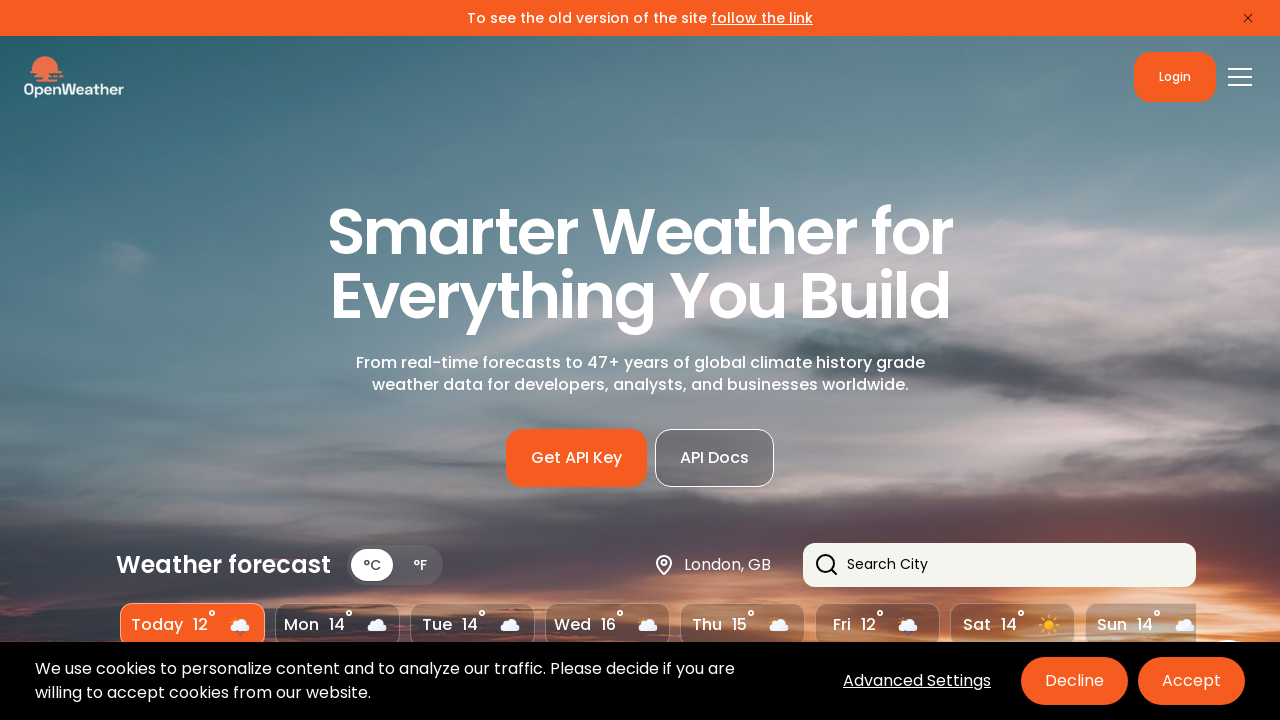

Pricing button became visible
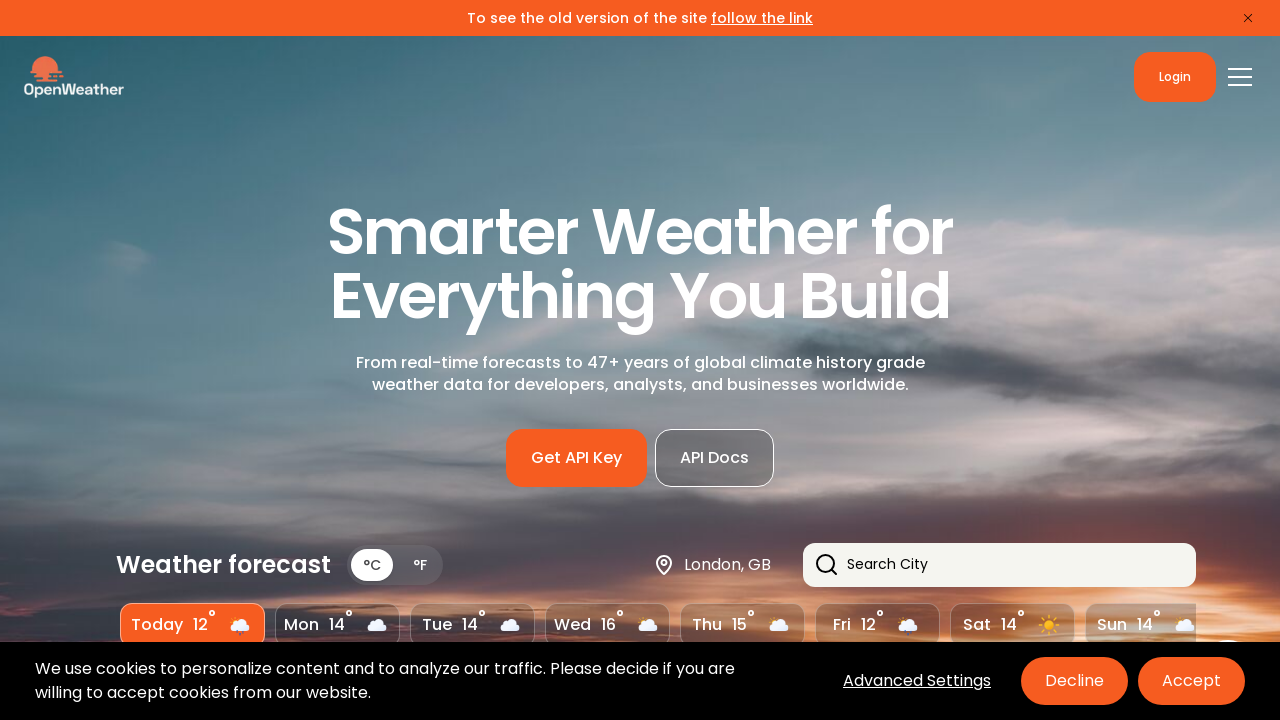

Clicked Pricing button to navigate to pricing page at (412, 361) on internal:role=link[name="Pricing"i]
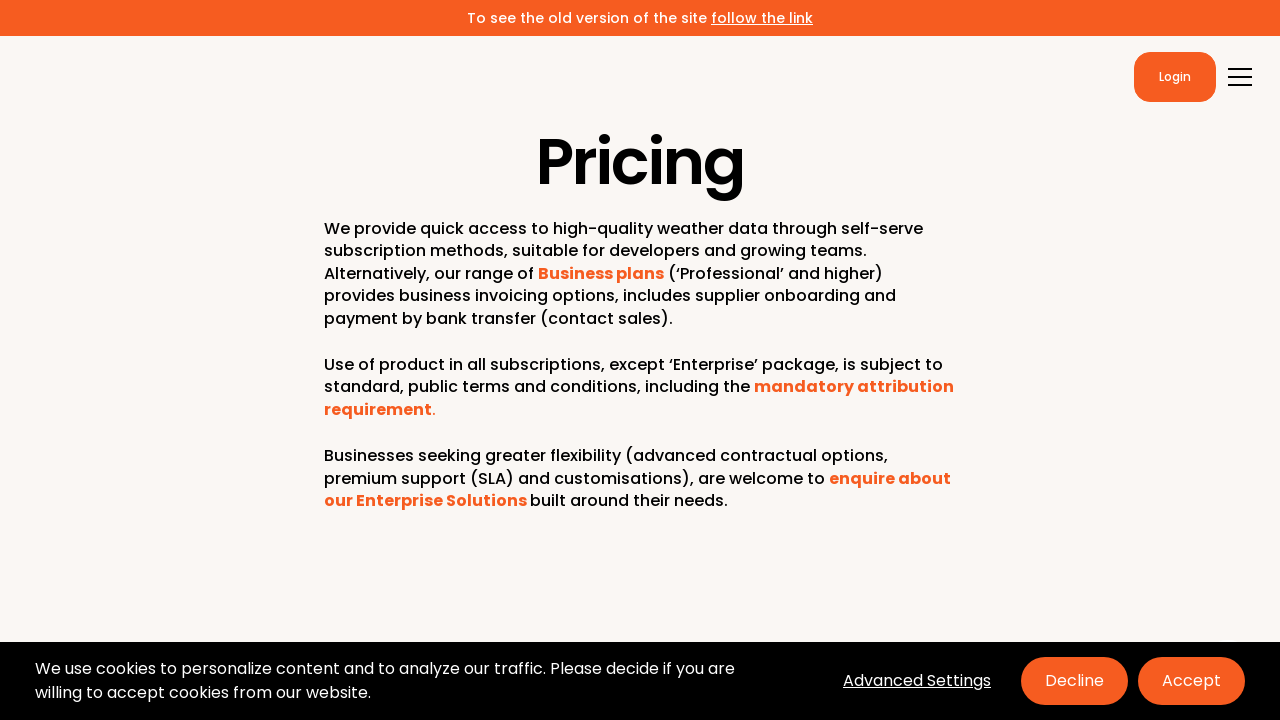

Pricing page loaded completely (networkidle)
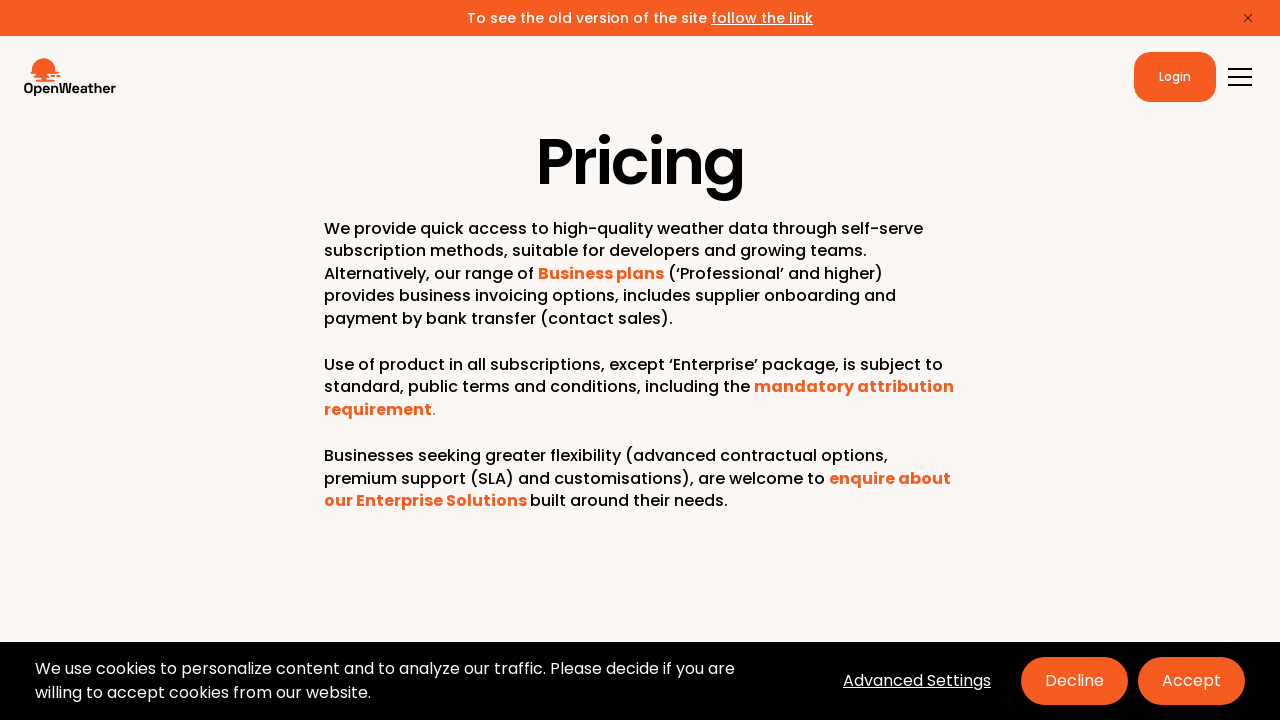

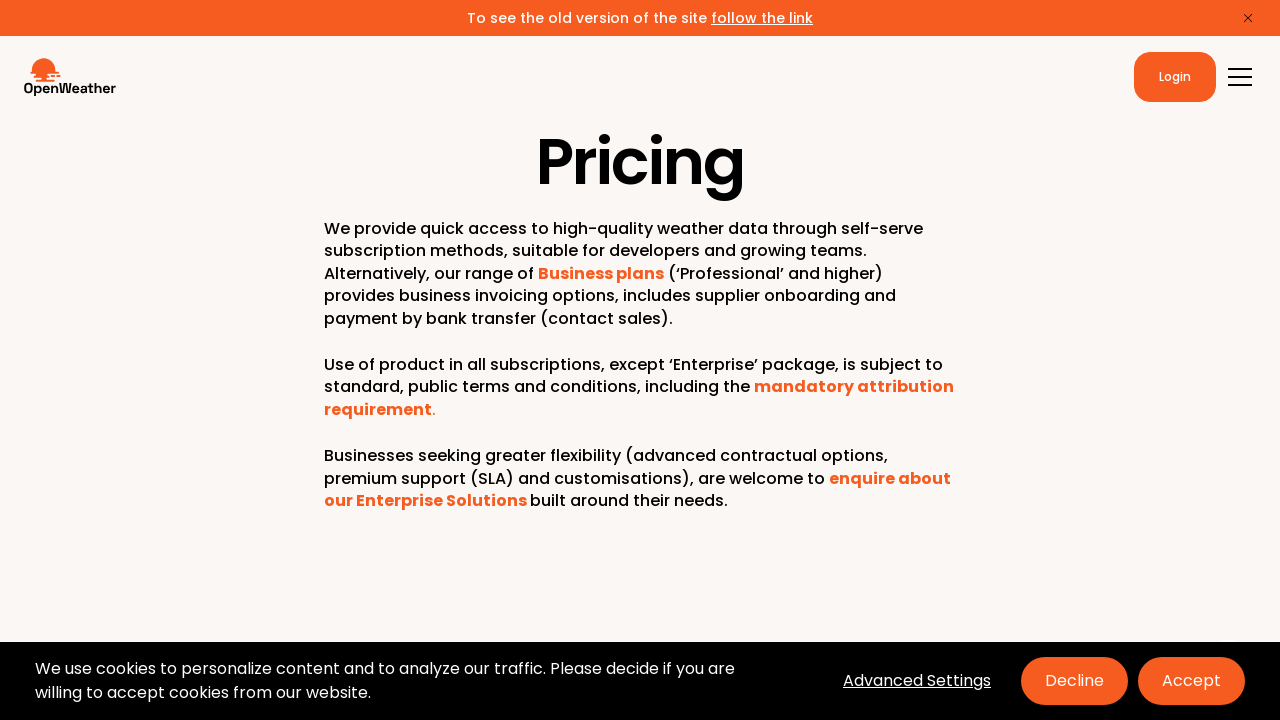